Tests calendar date picker functionality by navigating through months/years using previous/next buttons until reaching August 2026, then selecting day 29 and verifying the selected date appears correctly in the input field.

Starting URL: https://www.hyrtutorials.com/p/calendar-practice.html

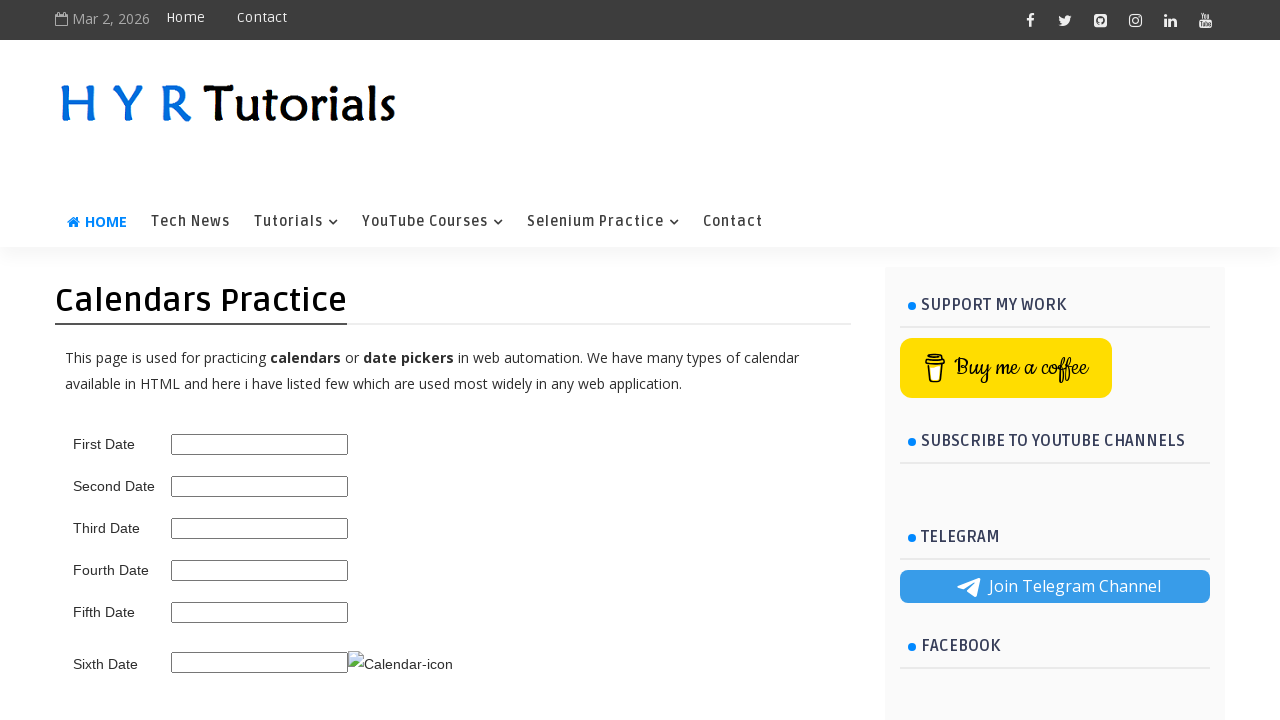

Clicked datepicker trigger to open calendar at (400, 664) on .ui-datepicker-trigger
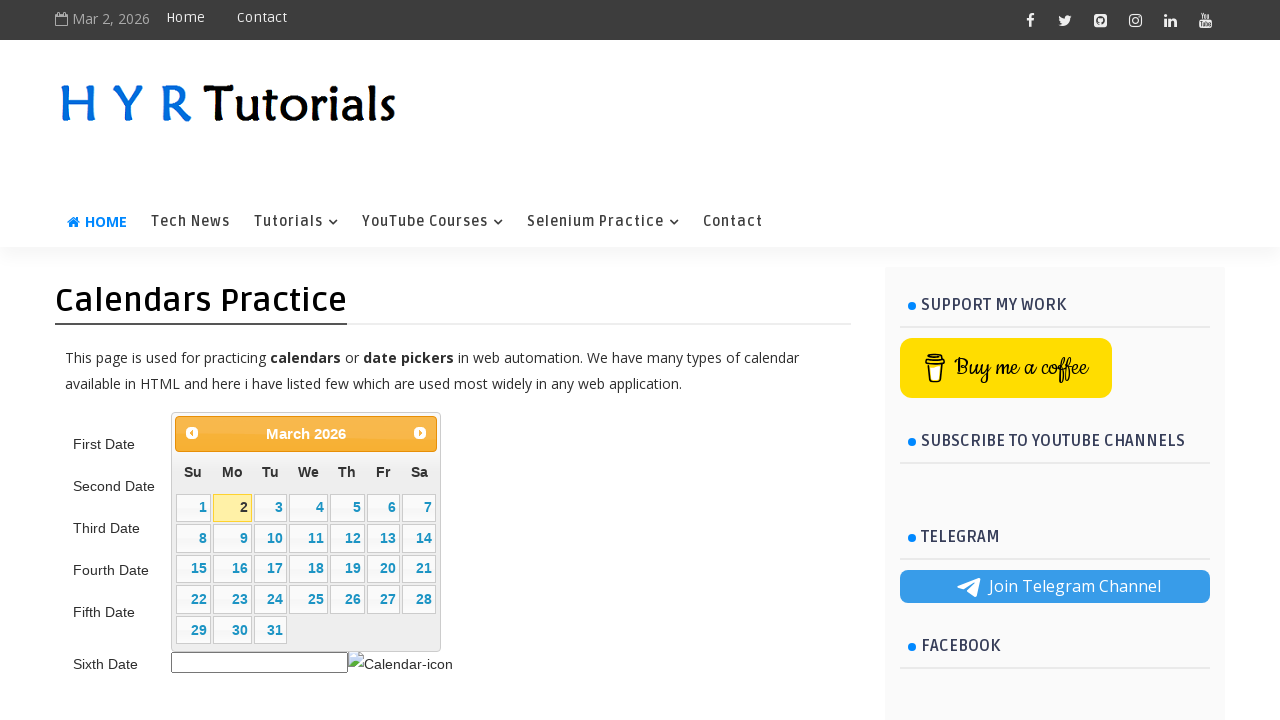

Read current calendar date: March 2026
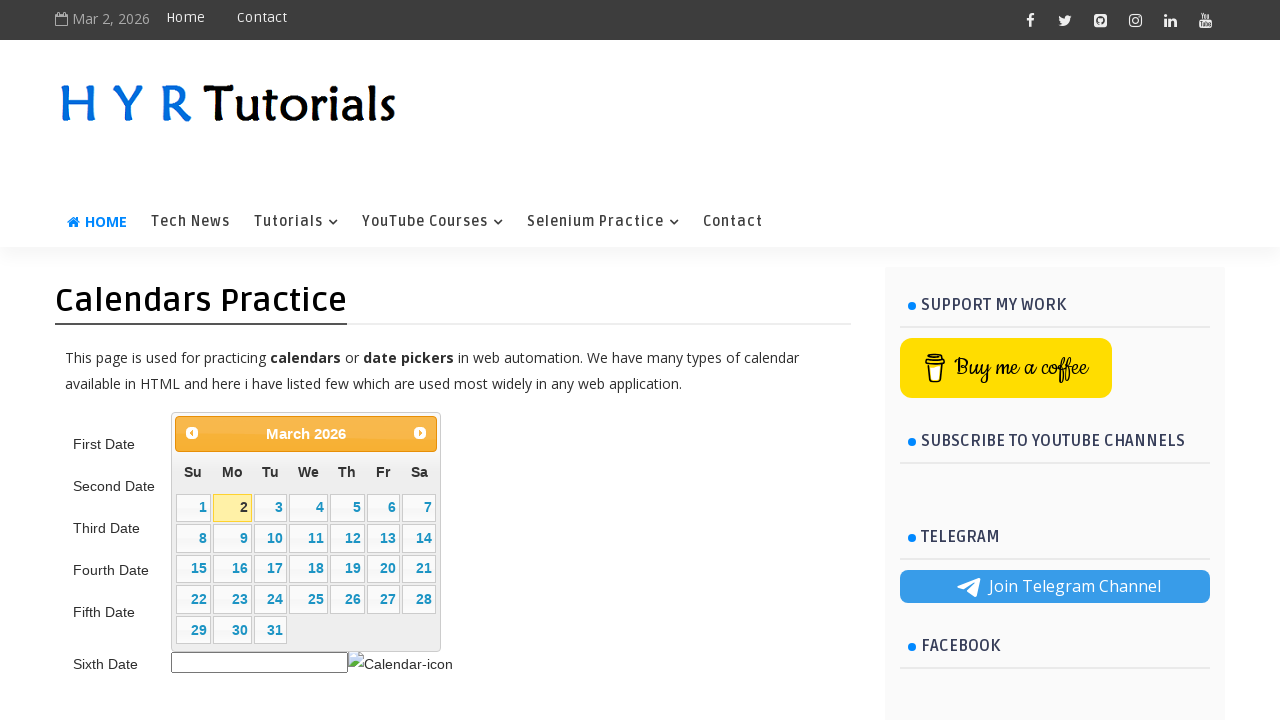

Clicked next button to navigate forwards towards August 2026 at (420, 433) on .ui-datepicker-next
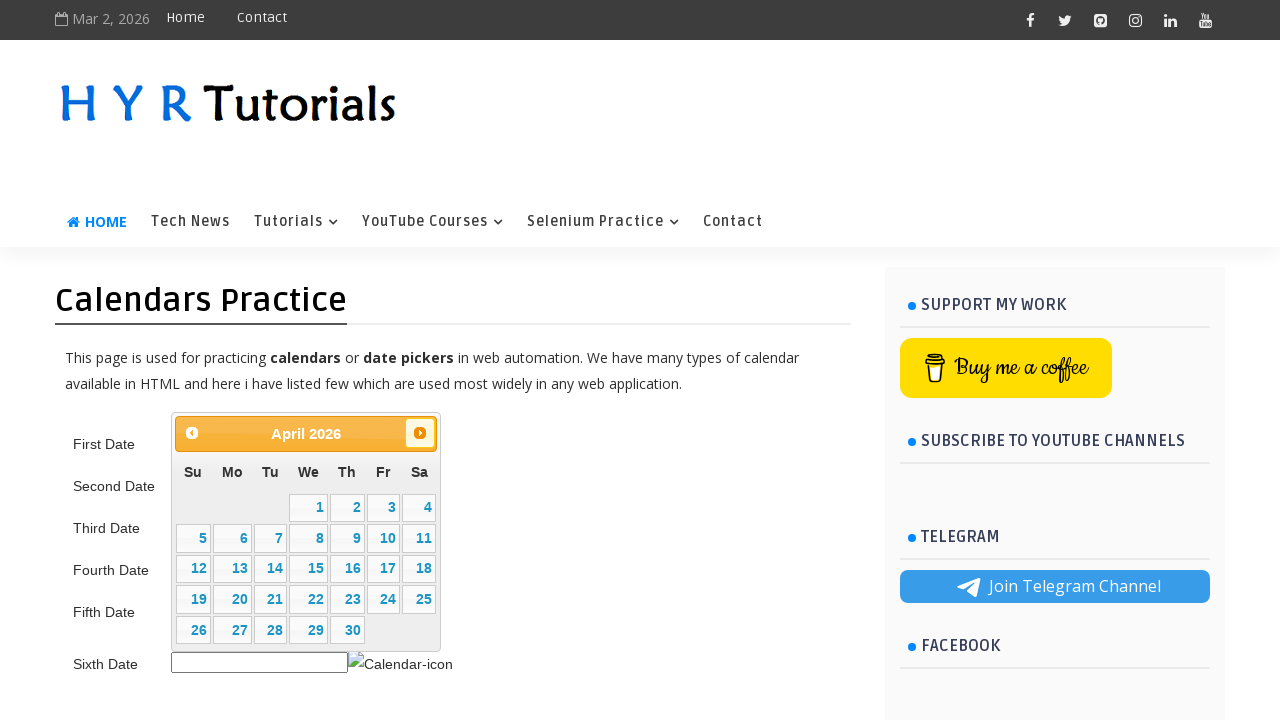

Read current calendar date: April 2026
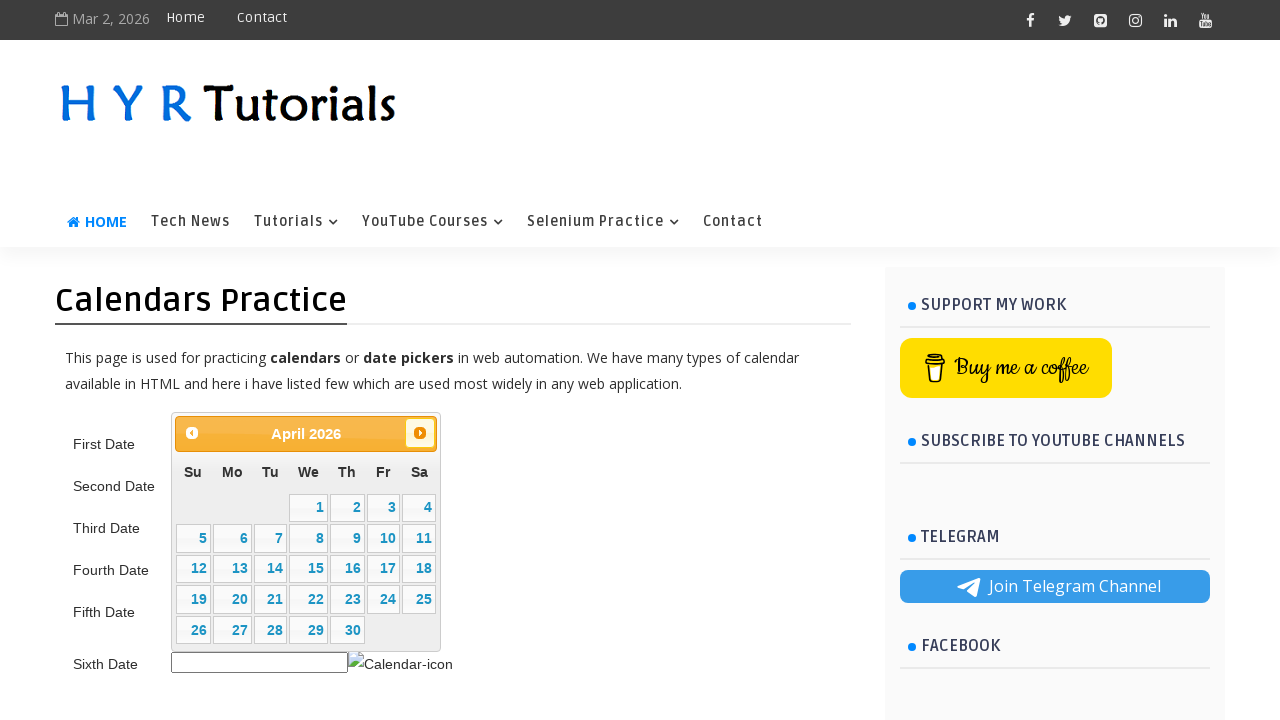

Clicked next button to navigate forwards towards August 2026 at (420, 433) on .ui-datepicker-next
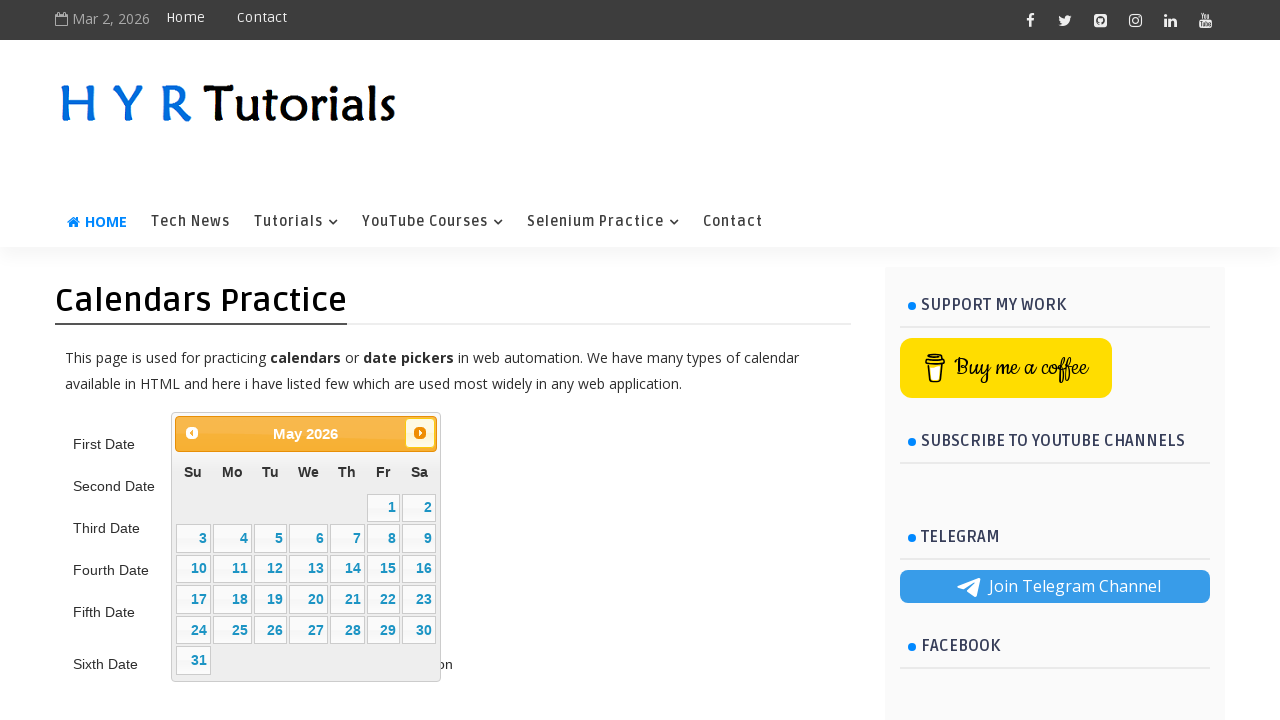

Read current calendar date: May 2026
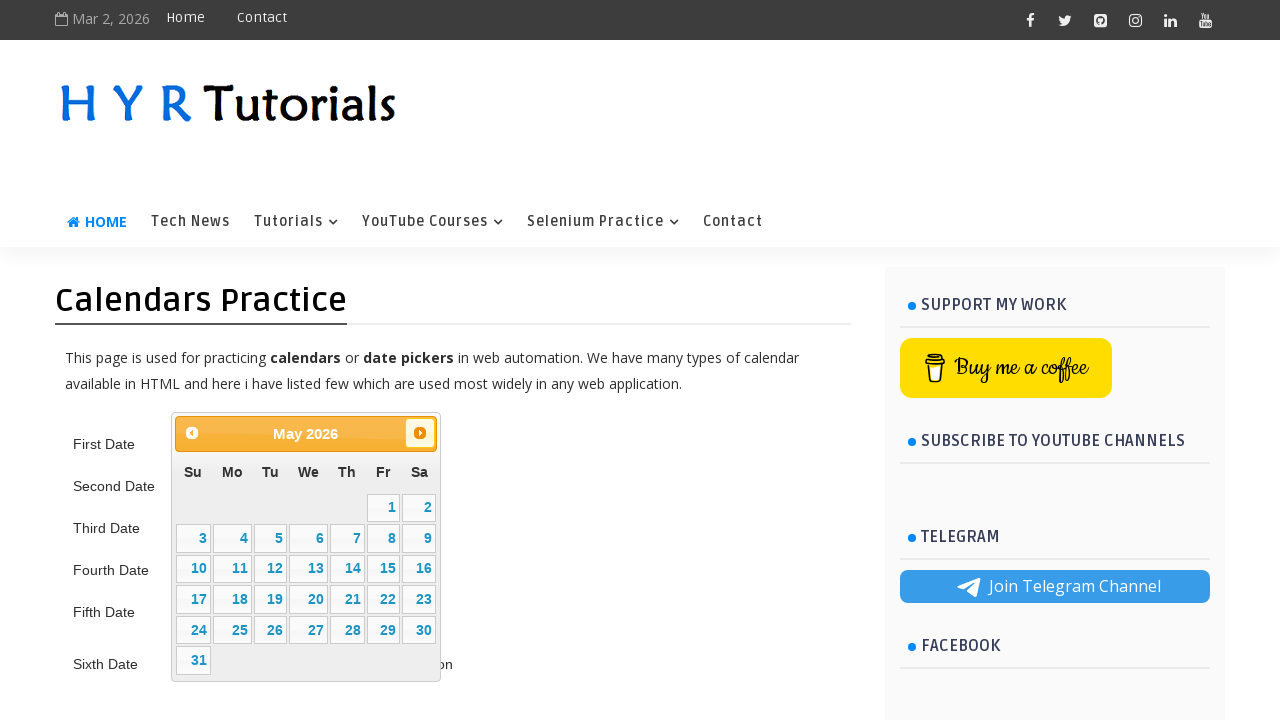

Clicked next button to navigate forwards towards August 2026 at (420, 433) on .ui-datepicker-next
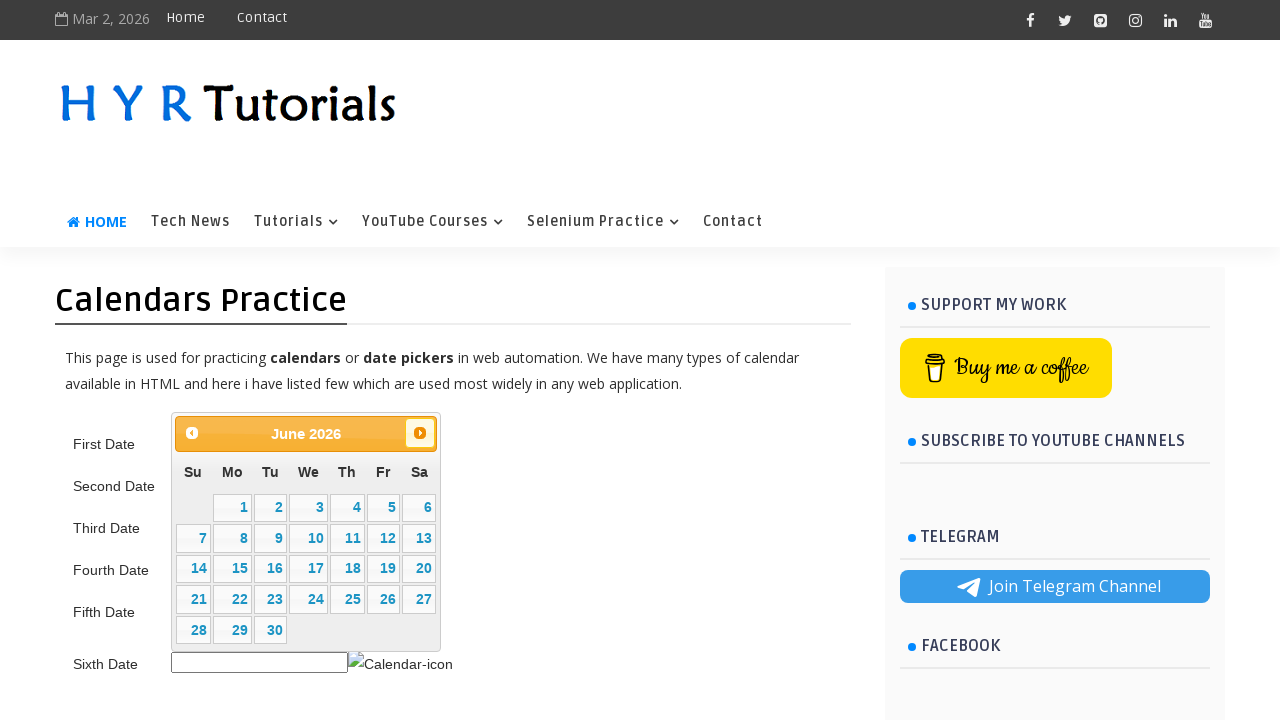

Read current calendar date: June 2026
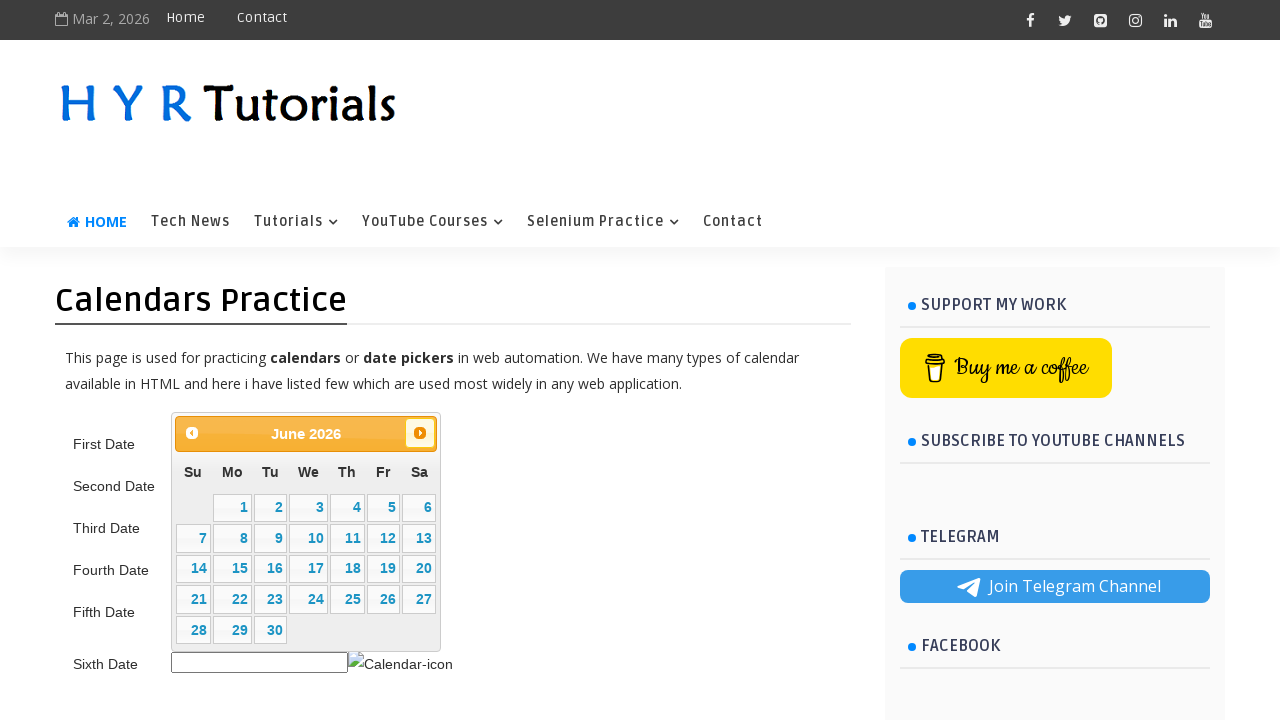

Clicked next button to navigate forwards towards August 2026 at (420, 433) on .ui-datepicker-next
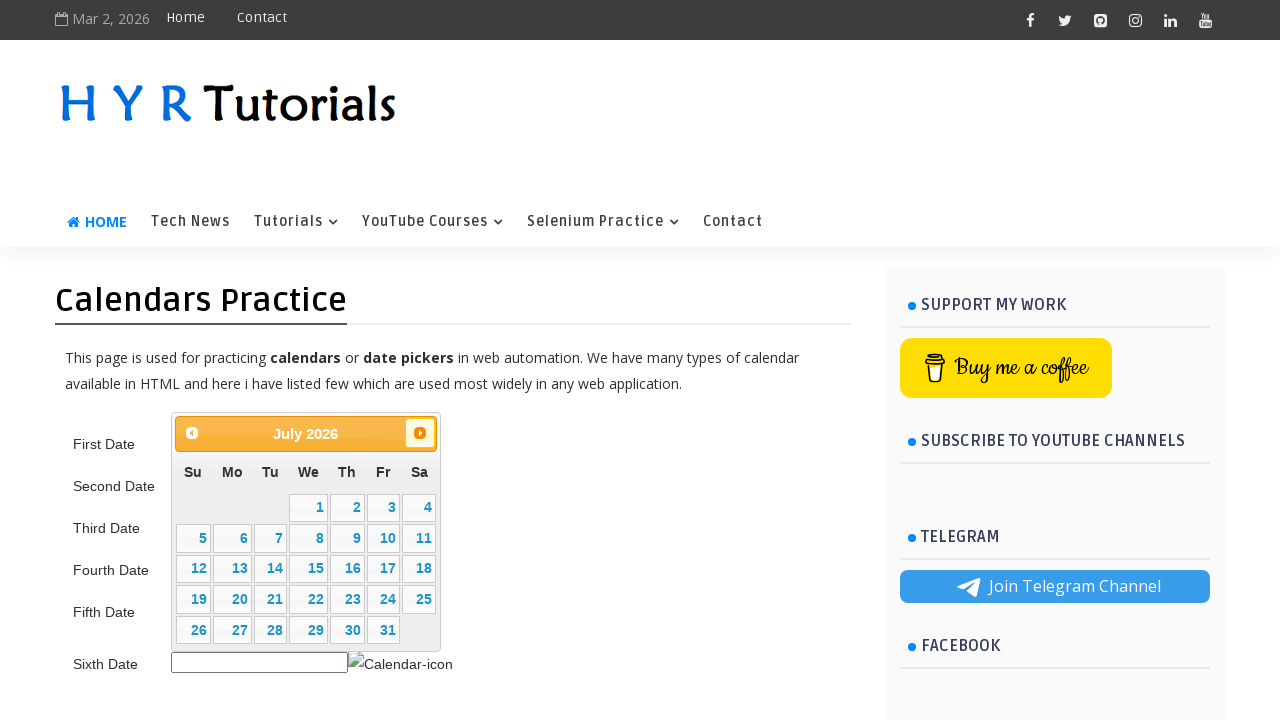

Read current calendar date: July 2026
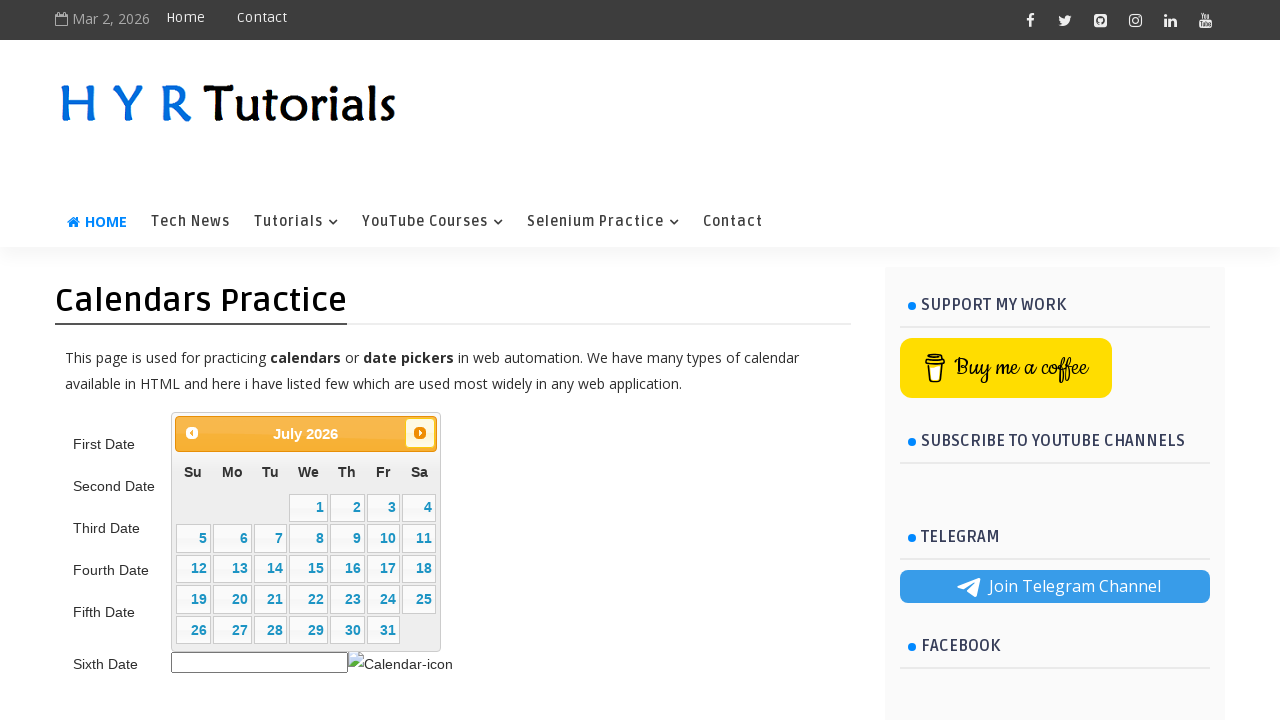

Clicked next button to navigate forwards towards August 2026 at (420, 433) on .ui-datepicker-next
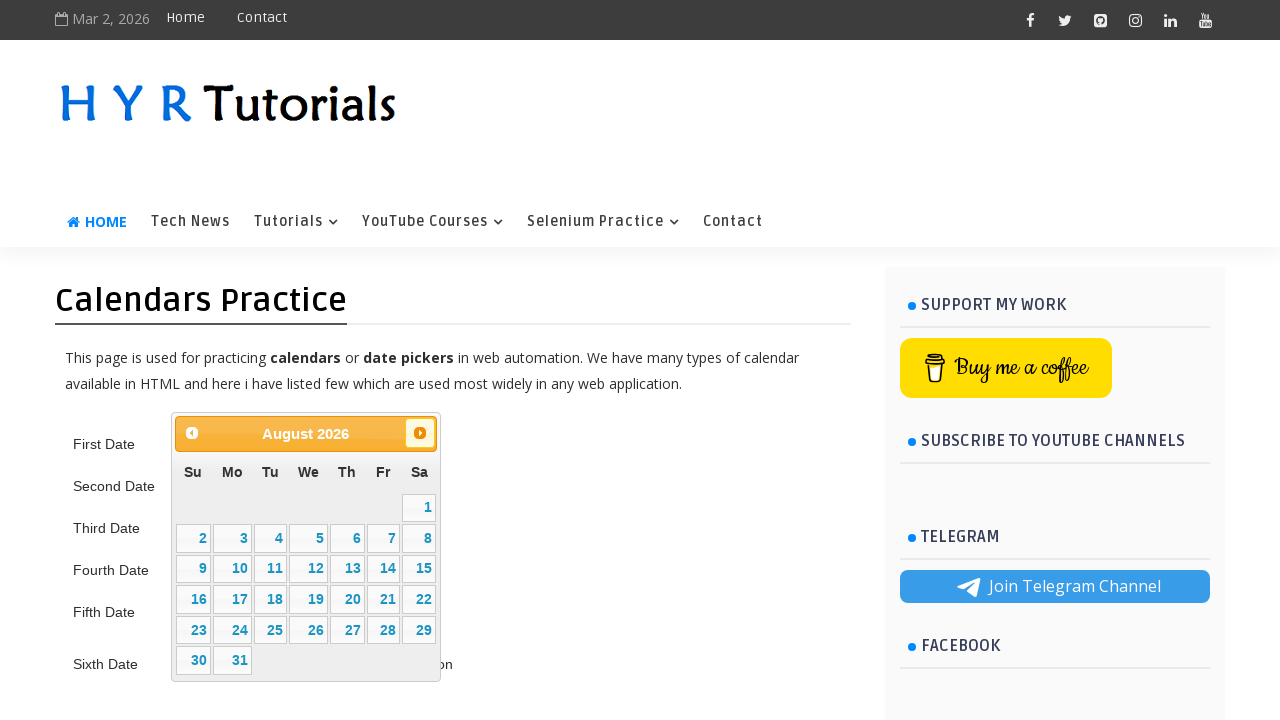

Read current calendar date: August 2026
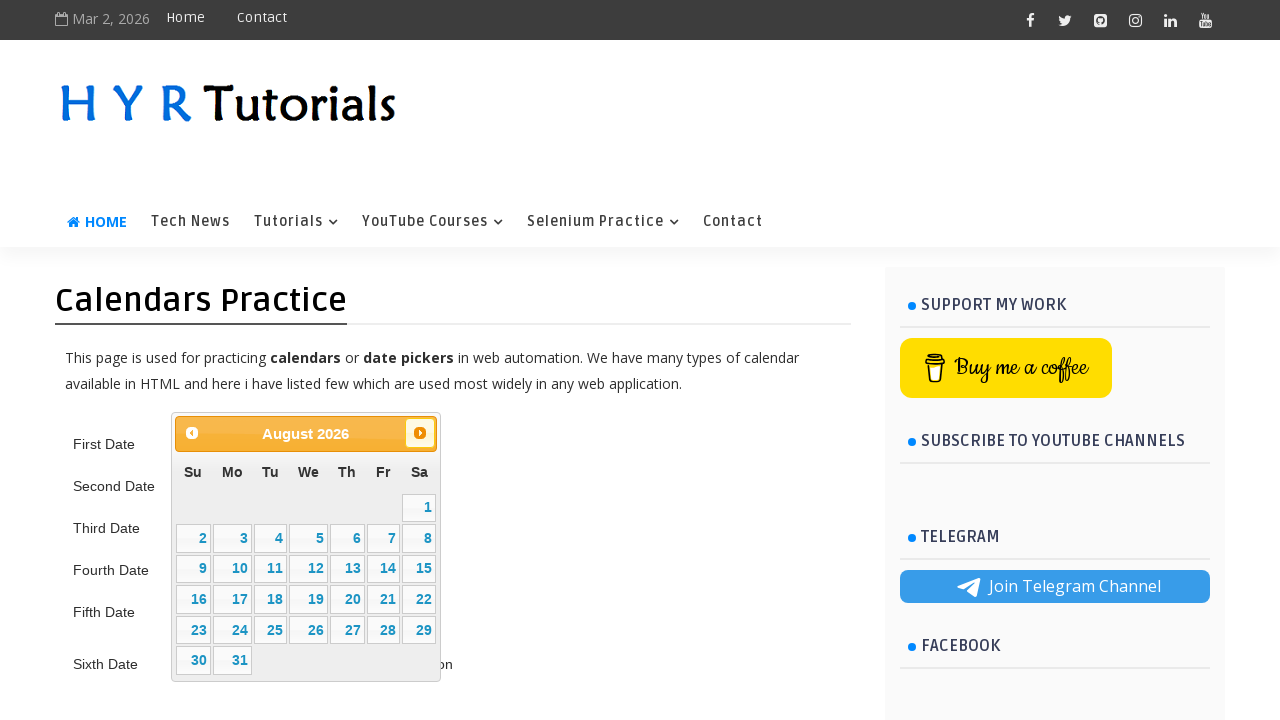

Clicked on day 29 in the calendar at (419, 630) on internal:role=link[name="29"i]
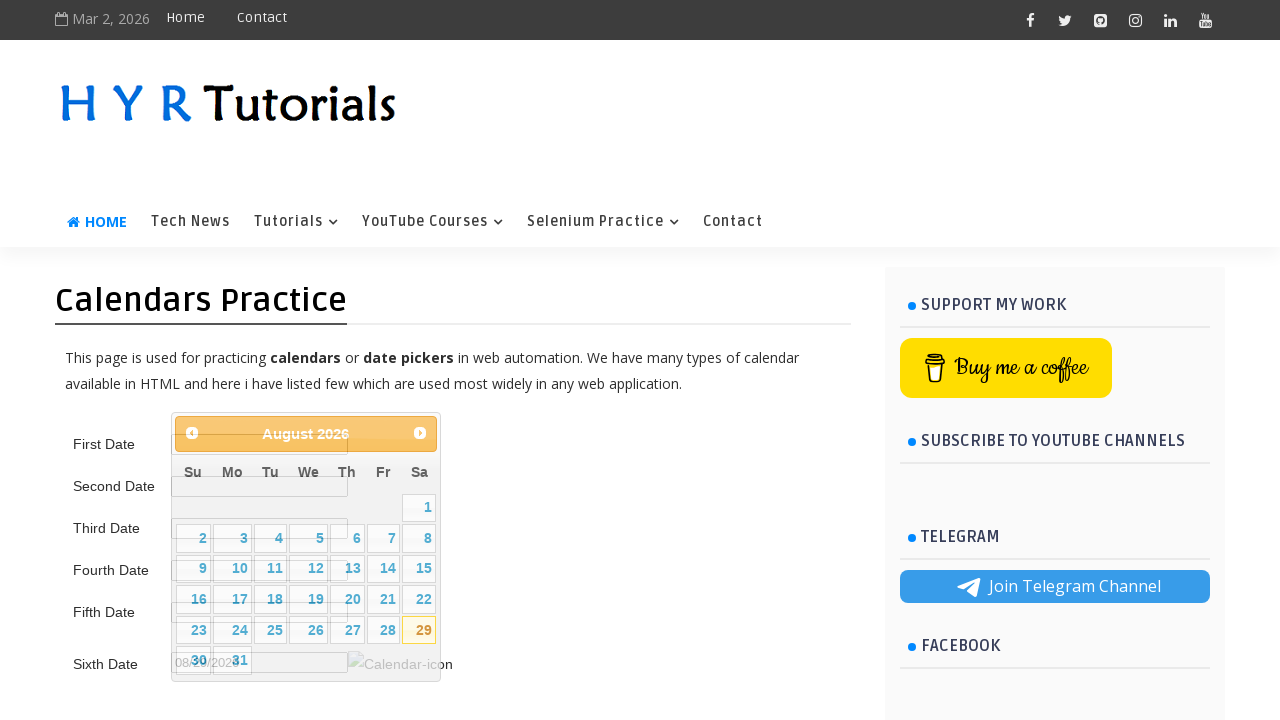

Verified selected date is 08/29/2026 in the input field
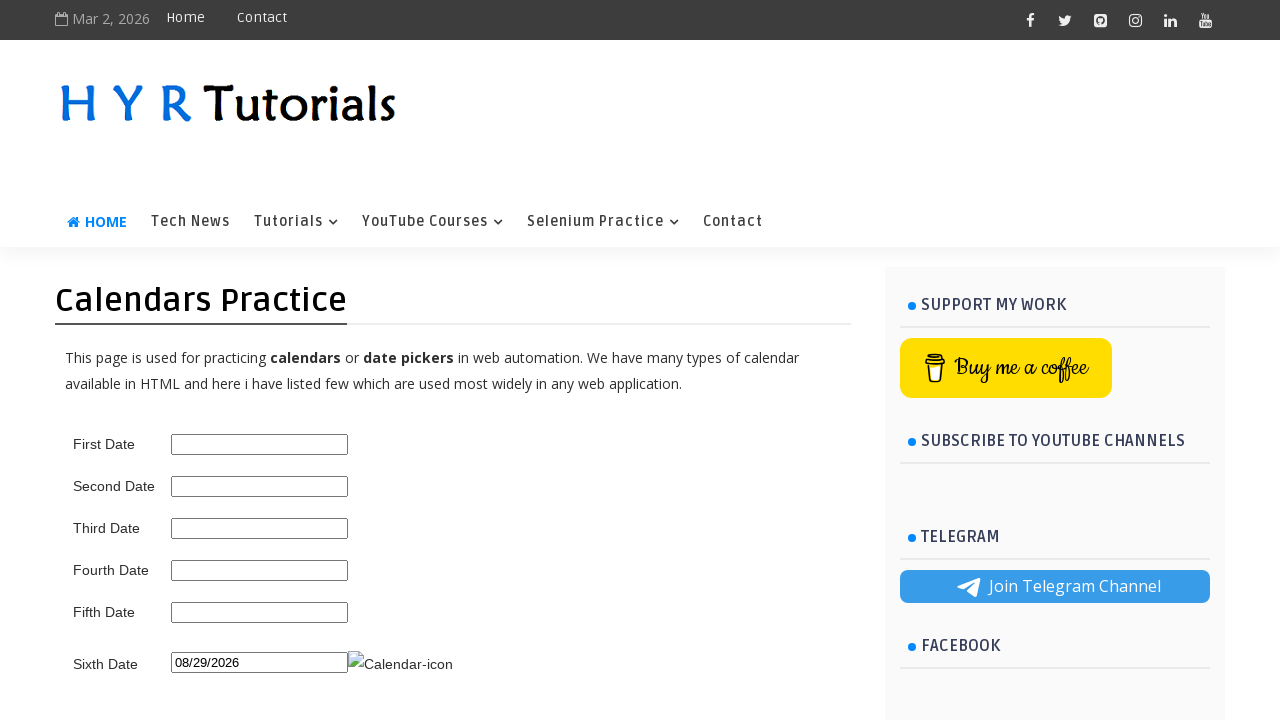

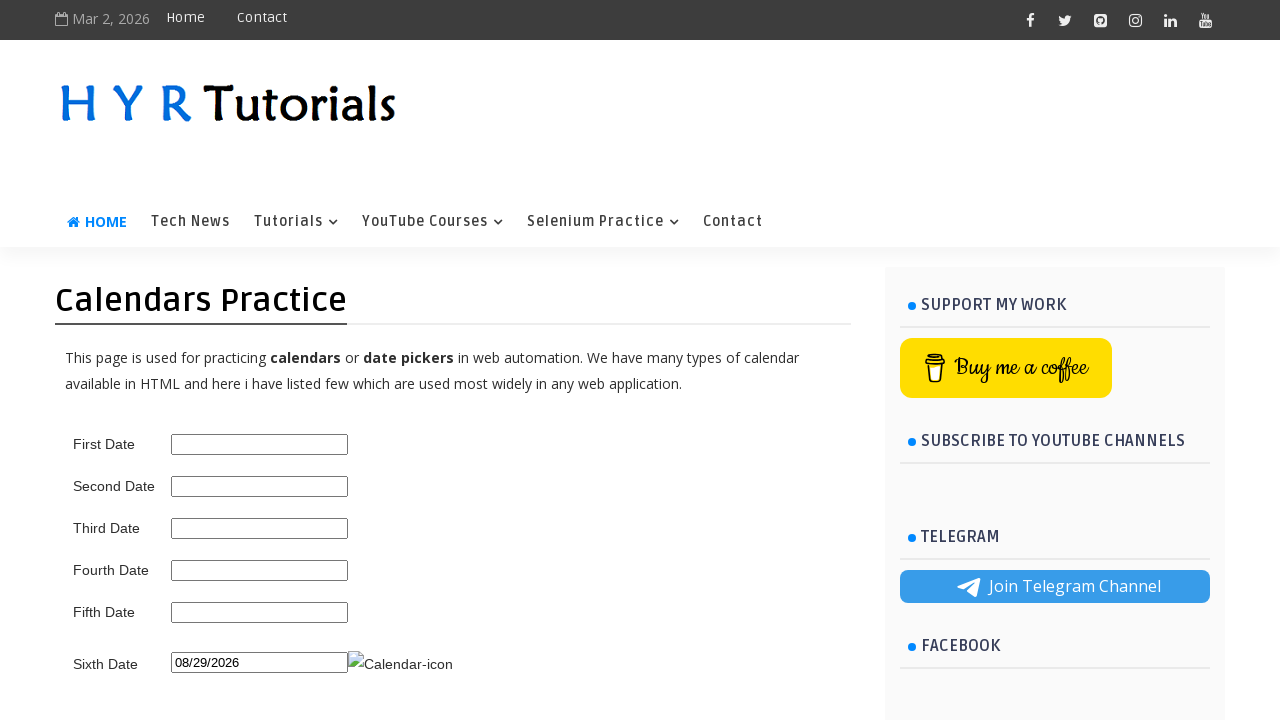